Tests date picker functionality on a dummy ticket form by selecting a specific date of birth (December 25, 1990)

Starting URL: https://www.dummyticket.com/dummy-ticket-for-visa-application/

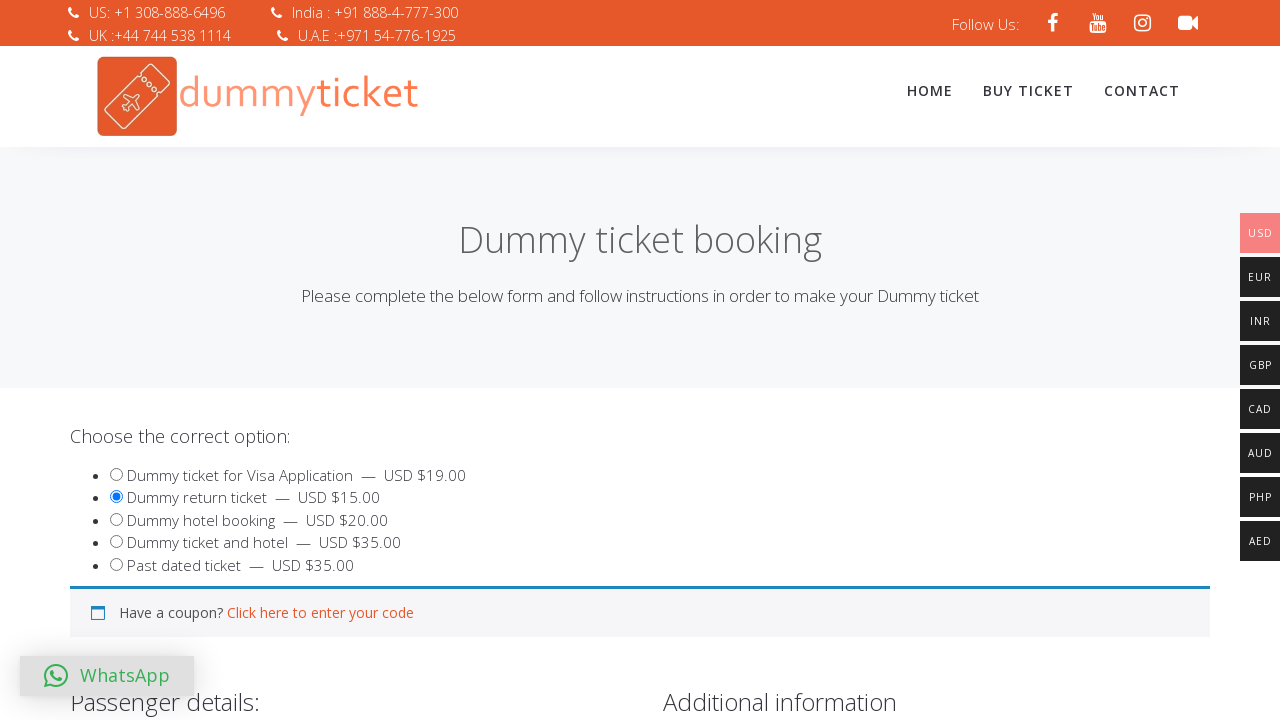

Clicked on date of birth field to open datepicker at (344, 360) on input#dob
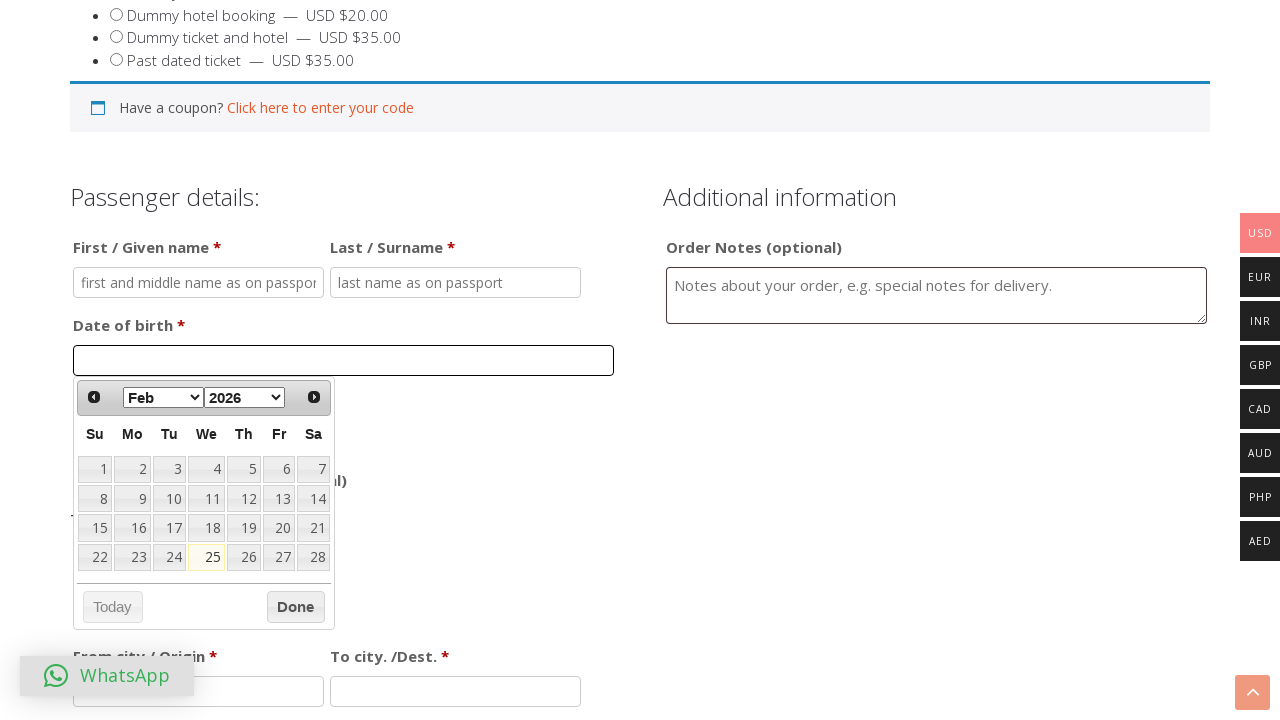

Selected December from month dropdown on select[aria-label='Select month']
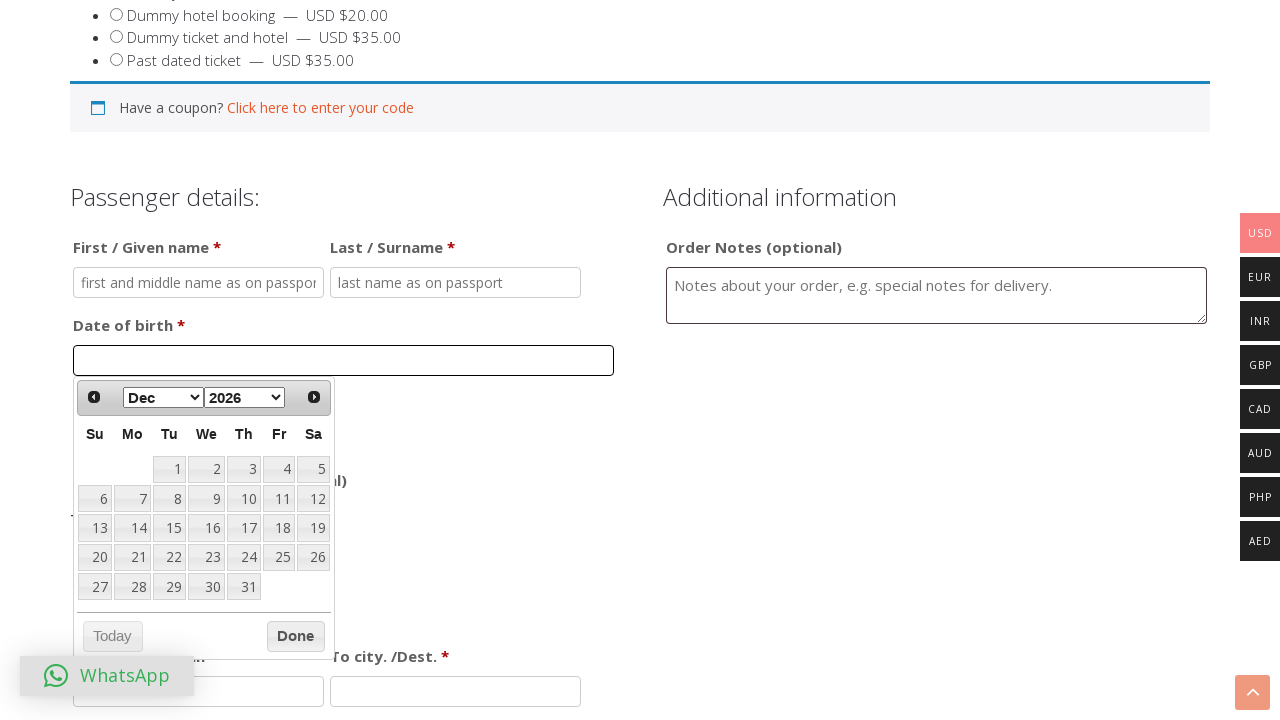

Selected 1990 from year dropdown on select[aria-label='Select year']
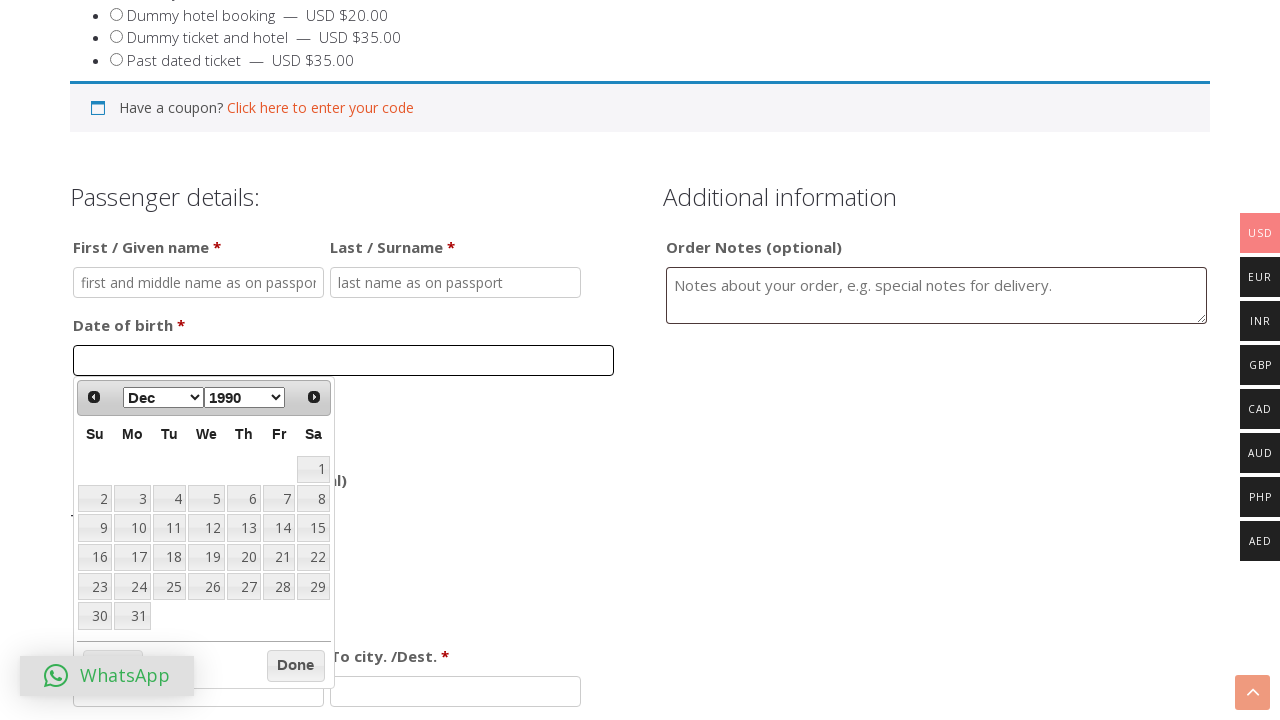

Clicked on date 25 to select December 25, 1990 at (169, 587) on table.ui-datepicker-calendar tbody tr td a >> nth=24
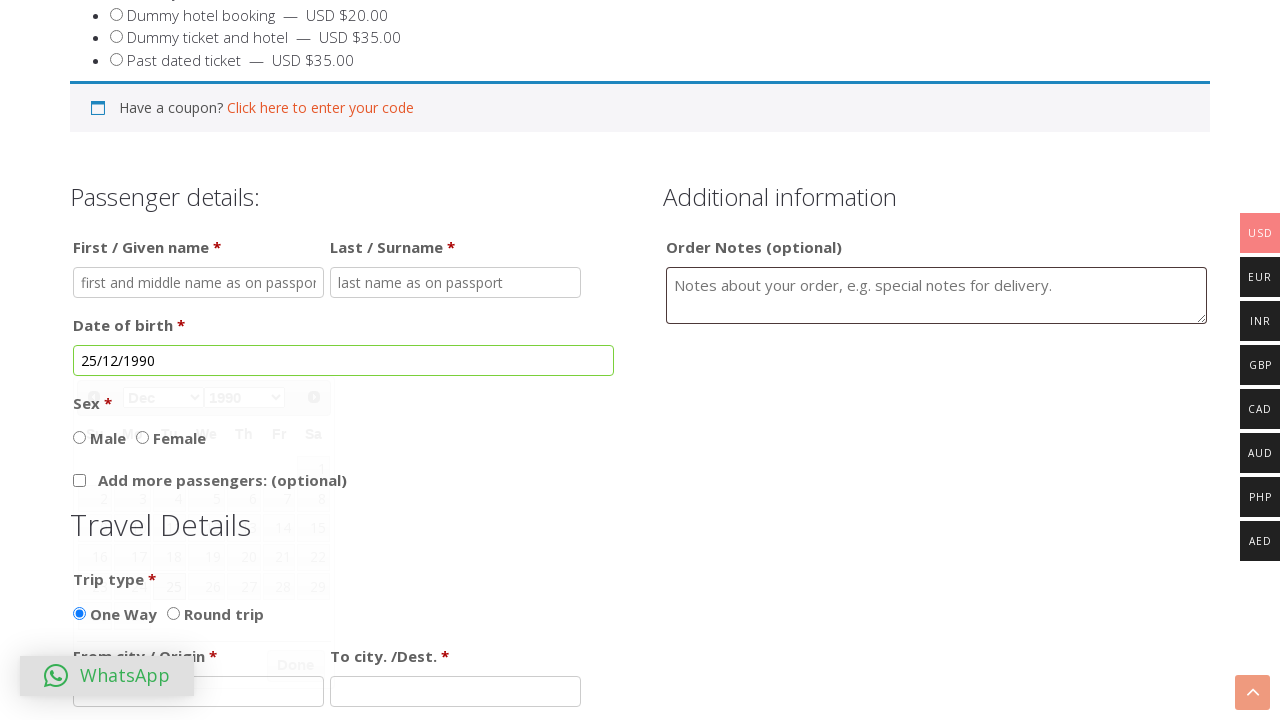

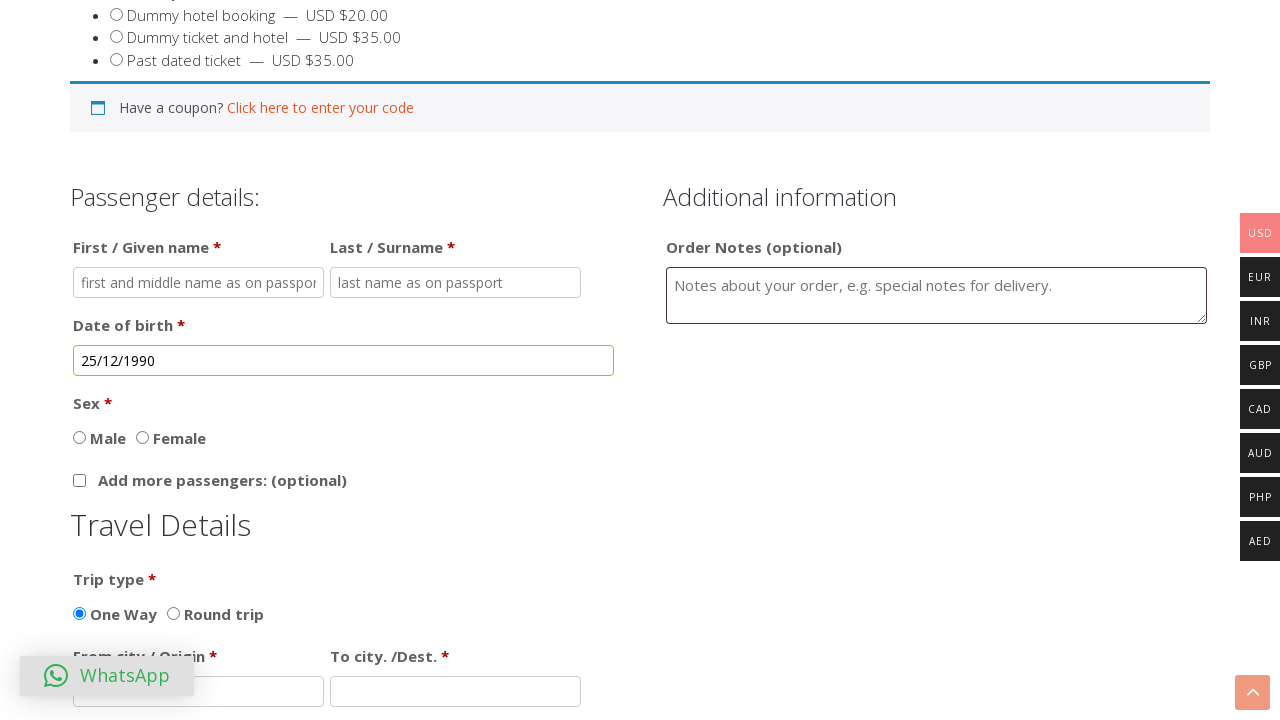